Tests alert handling functionality by navigating to alert demo page, clicking buttons to trigger a prompt alert, entering text into the alert, and accepting it

Starting URL: http://demo.automationtesting.in/Alerts.html

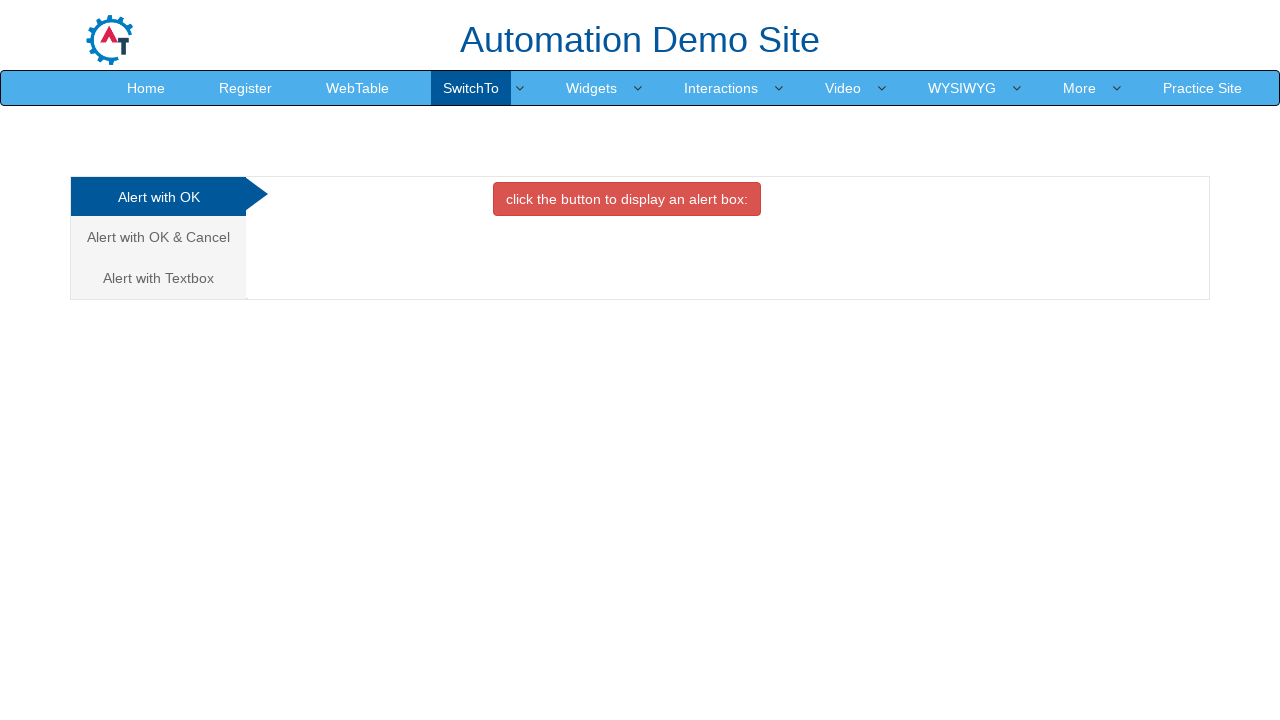

Clicked on 'Alert with Textbox' tab at (158, 278) on xpath=//a[contains(text(),'Alert with Textbox')]
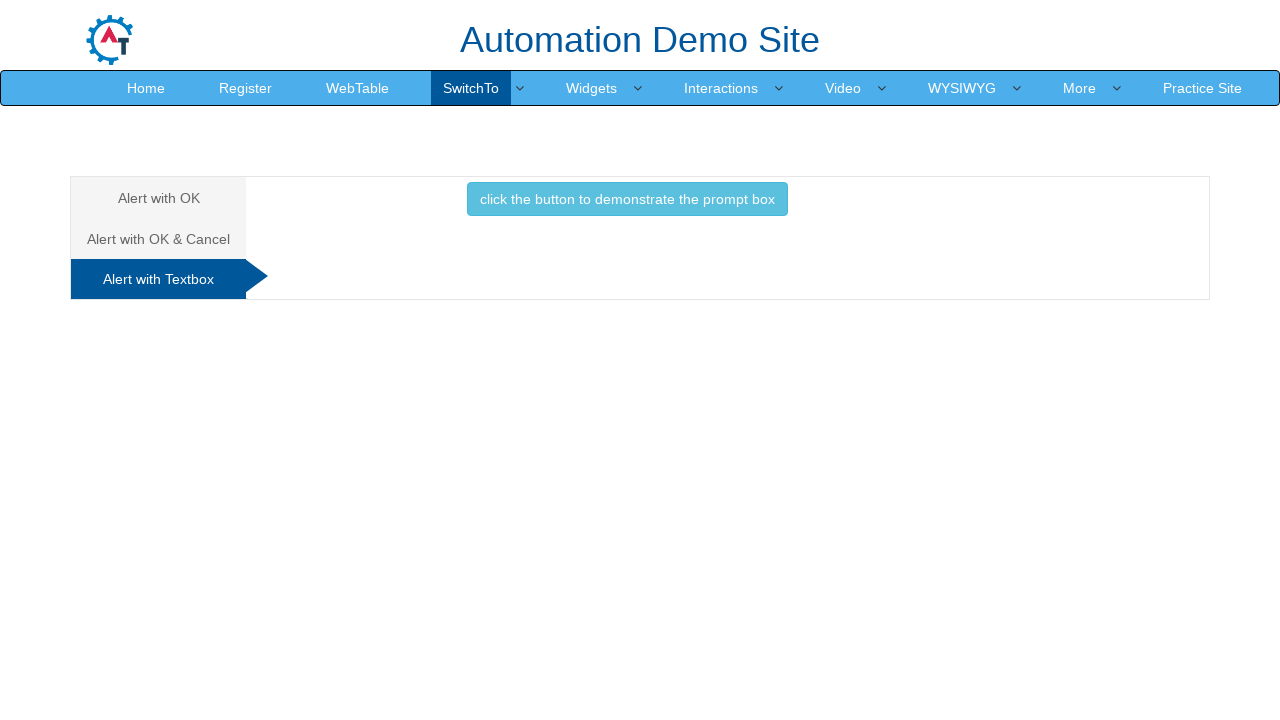

Clicked button to trigger prompt alert at (627, 199) on xpath=//button[contains(text(),'click the button to demonstrate the prompt box '
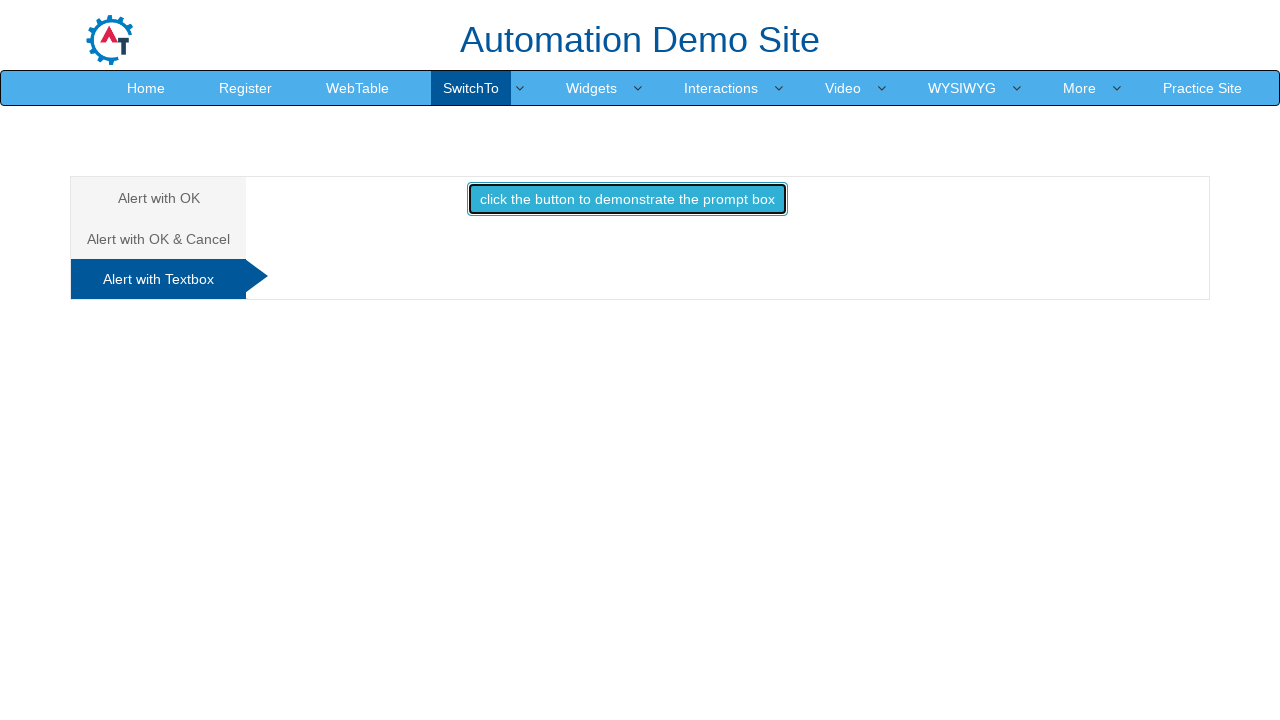

Set up dialog handler to accept prompt with text 'Anks'
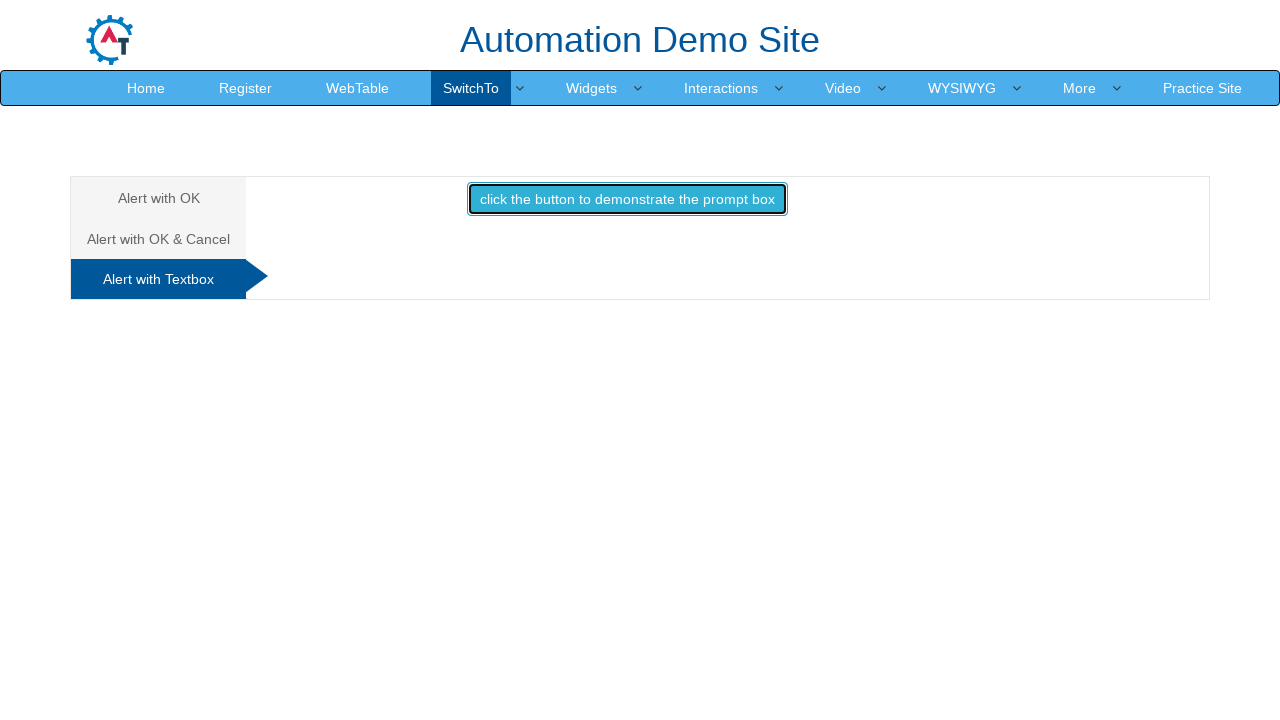

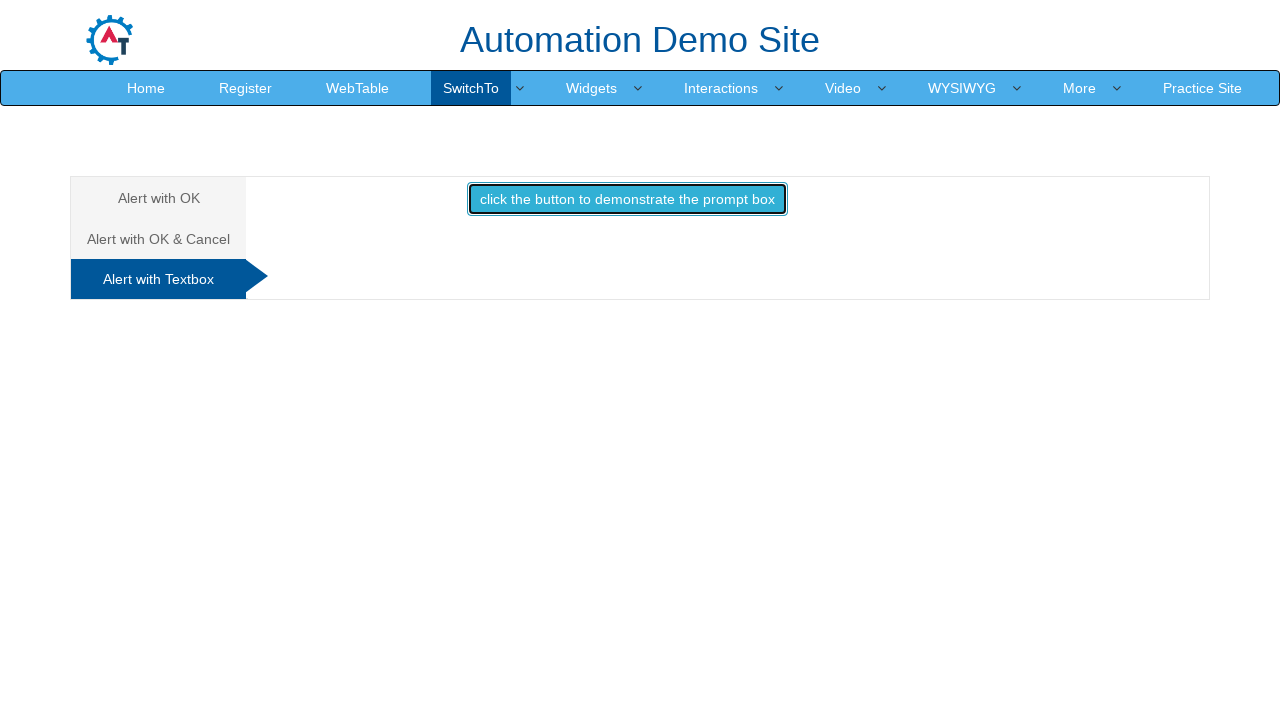